Tests right-click context menu functionality by right-clicking on a button element

Starting URL: https://swisnl.github.io/jQuery-contextMenu/demo.html

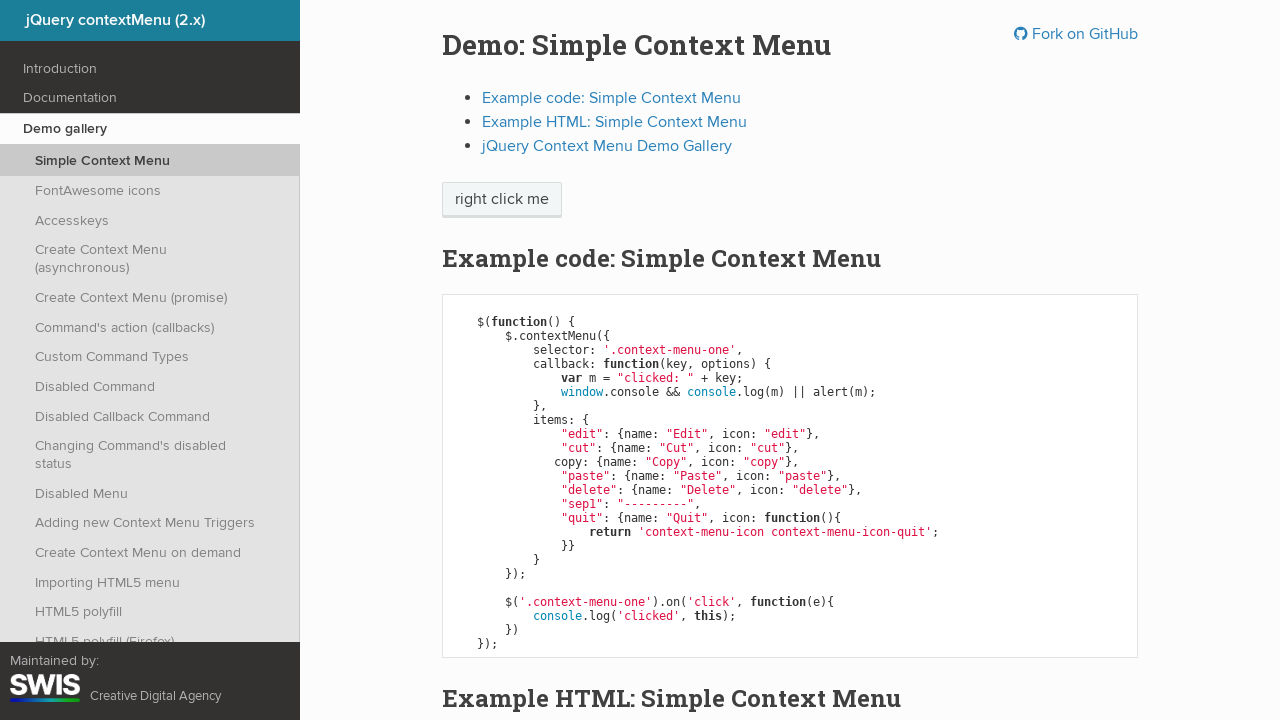

Navigated to jQuery-contextMenu demo page
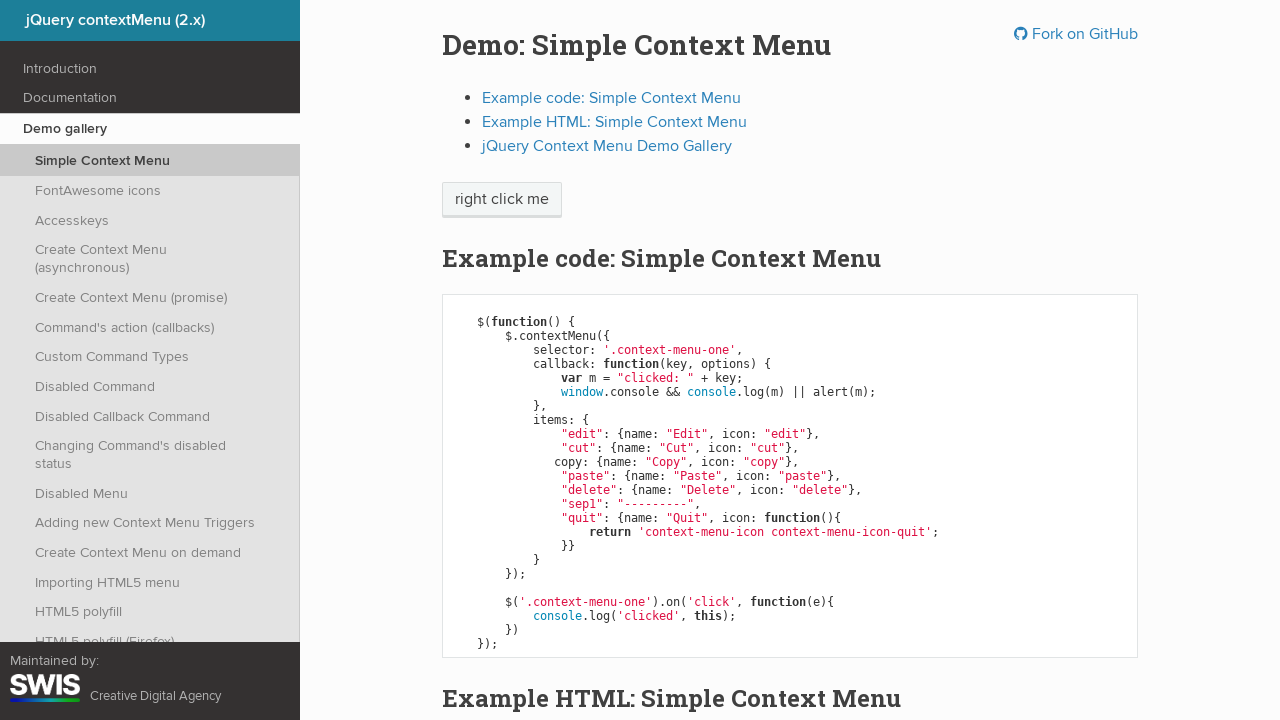

Right-clicked on context menu button to open context menu at (502, 200) on xpath=//span[@class="context-menu-one btn btn-neutral"]
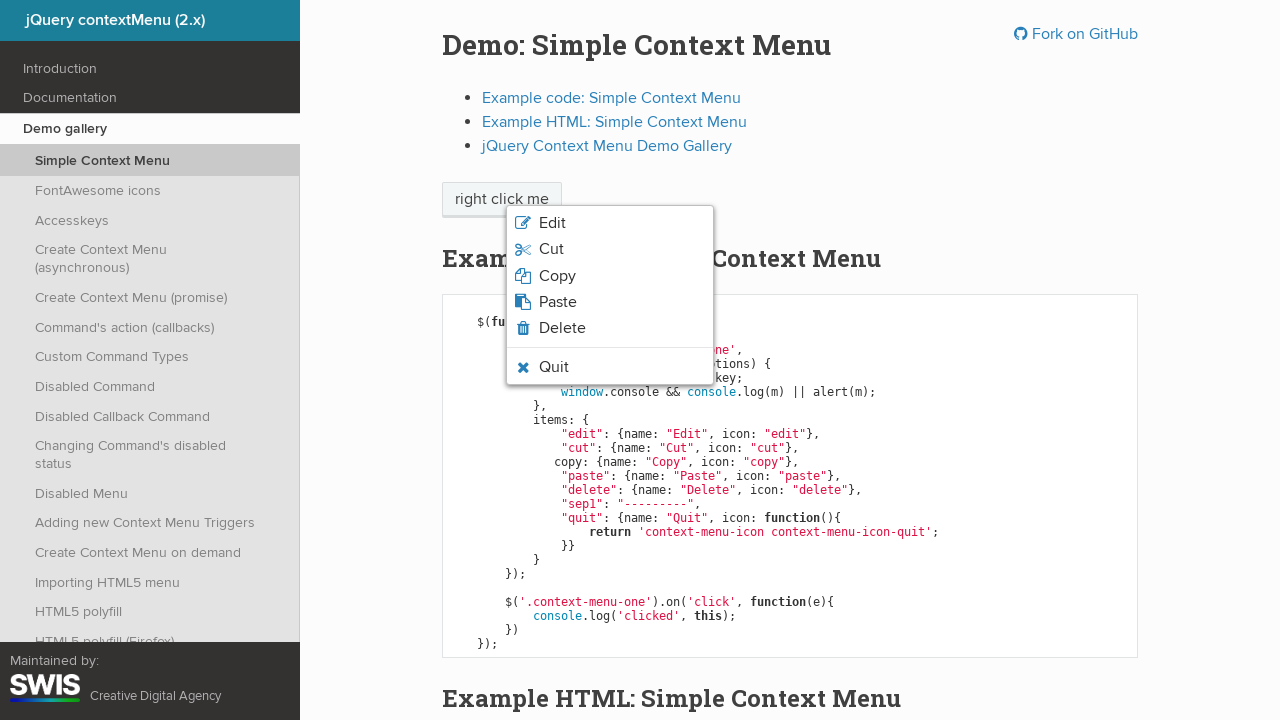

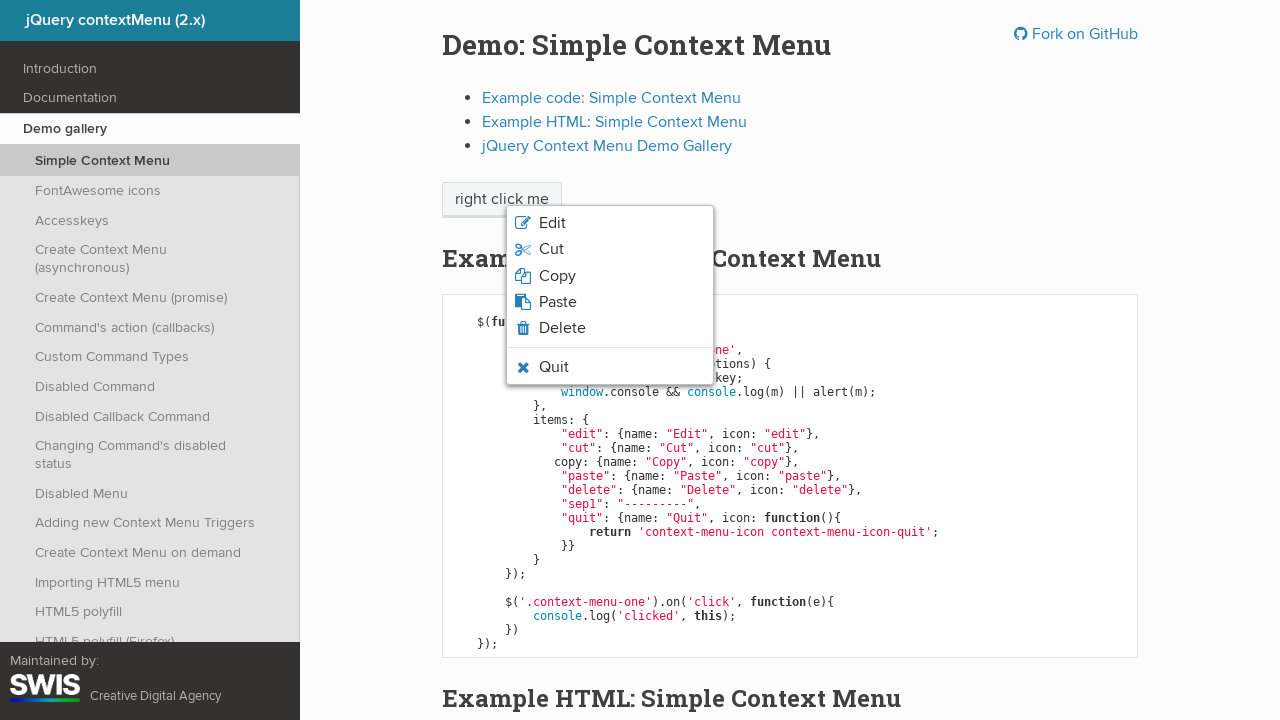